Tests the File Download page by navigating to it and verifying the page header

Starting URL: https://the-internet.herokuapp.com/

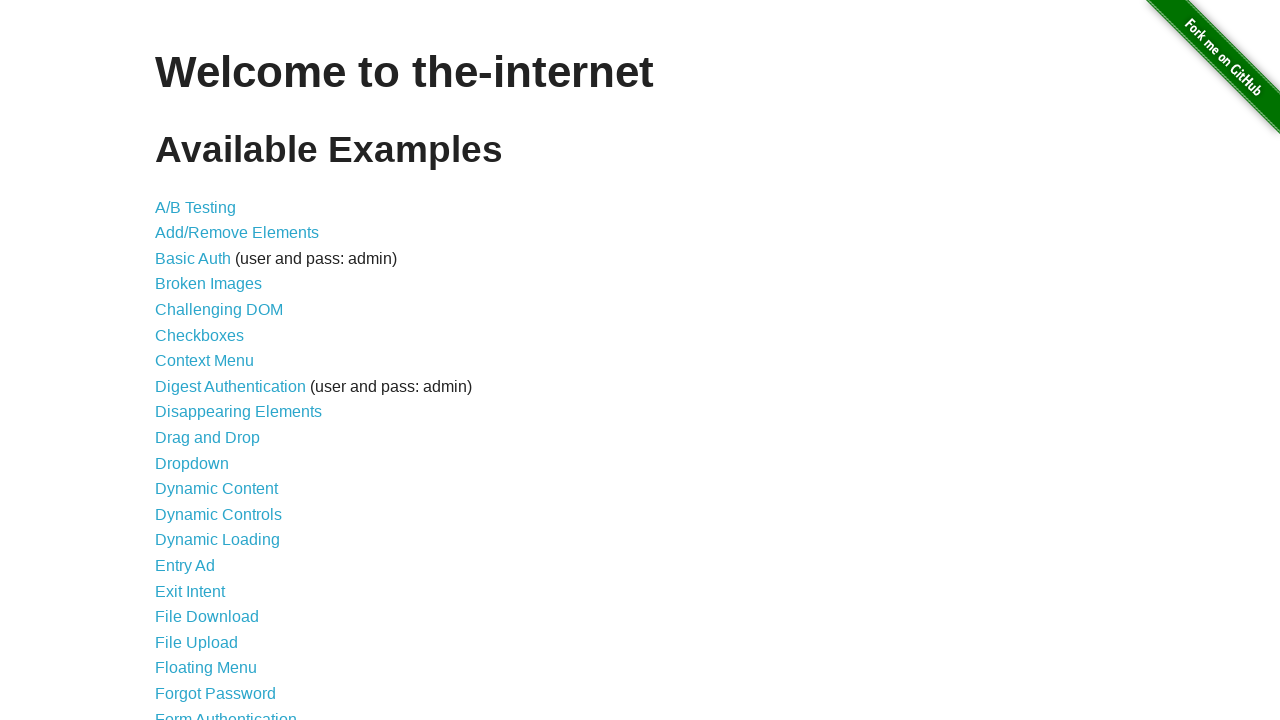

Clicked on File Download link at (207, 617) on a:has-text('File Download')
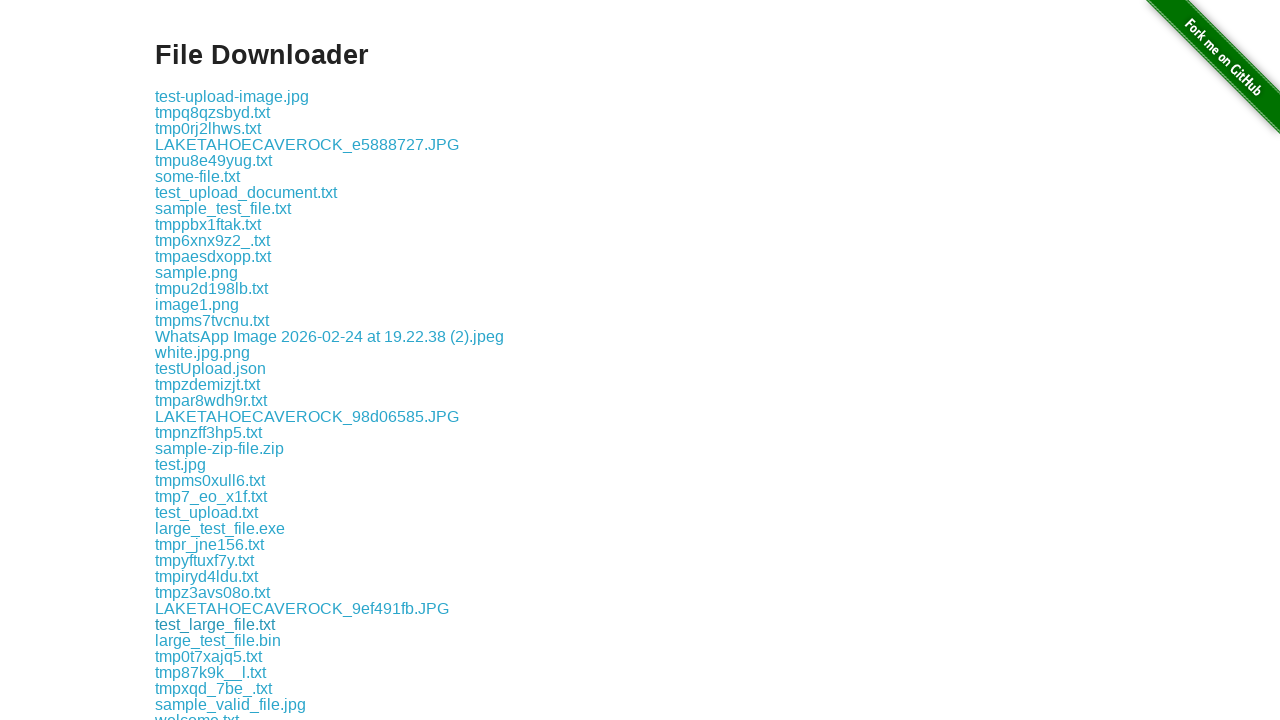

Waited for page header (h3) to load
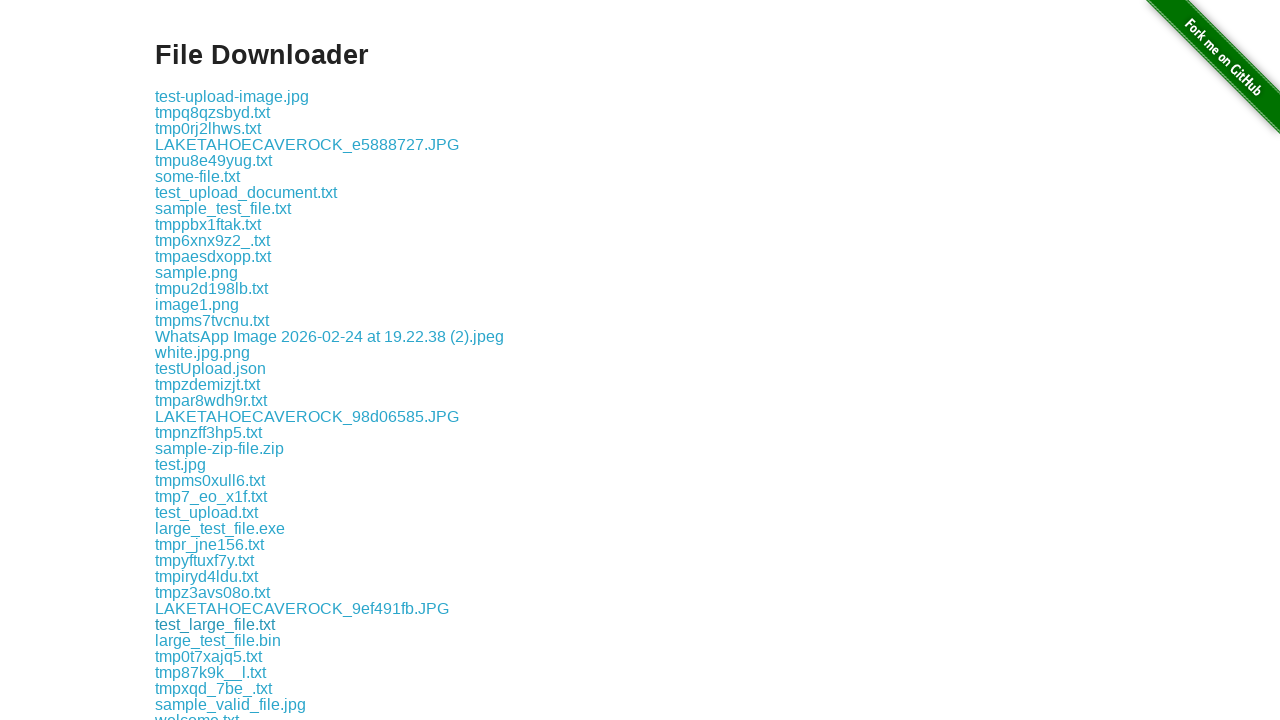

Located page header element
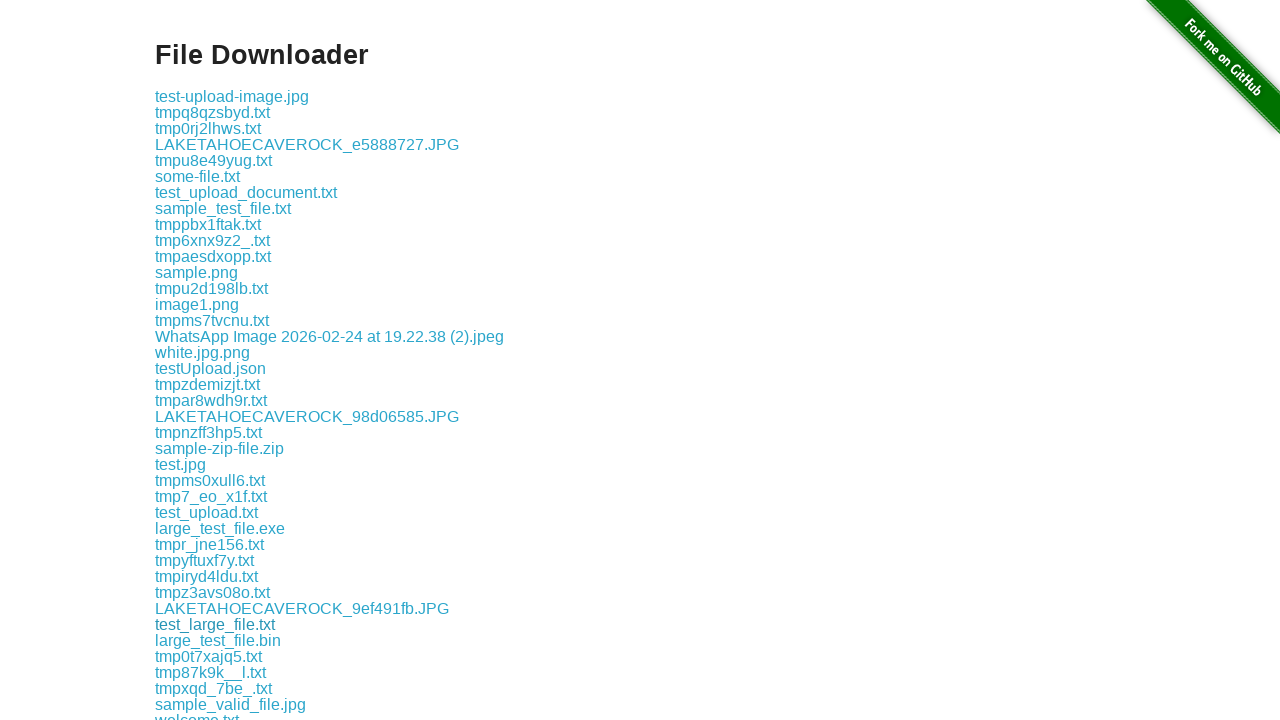

Verified page header contains 'File Downloader'
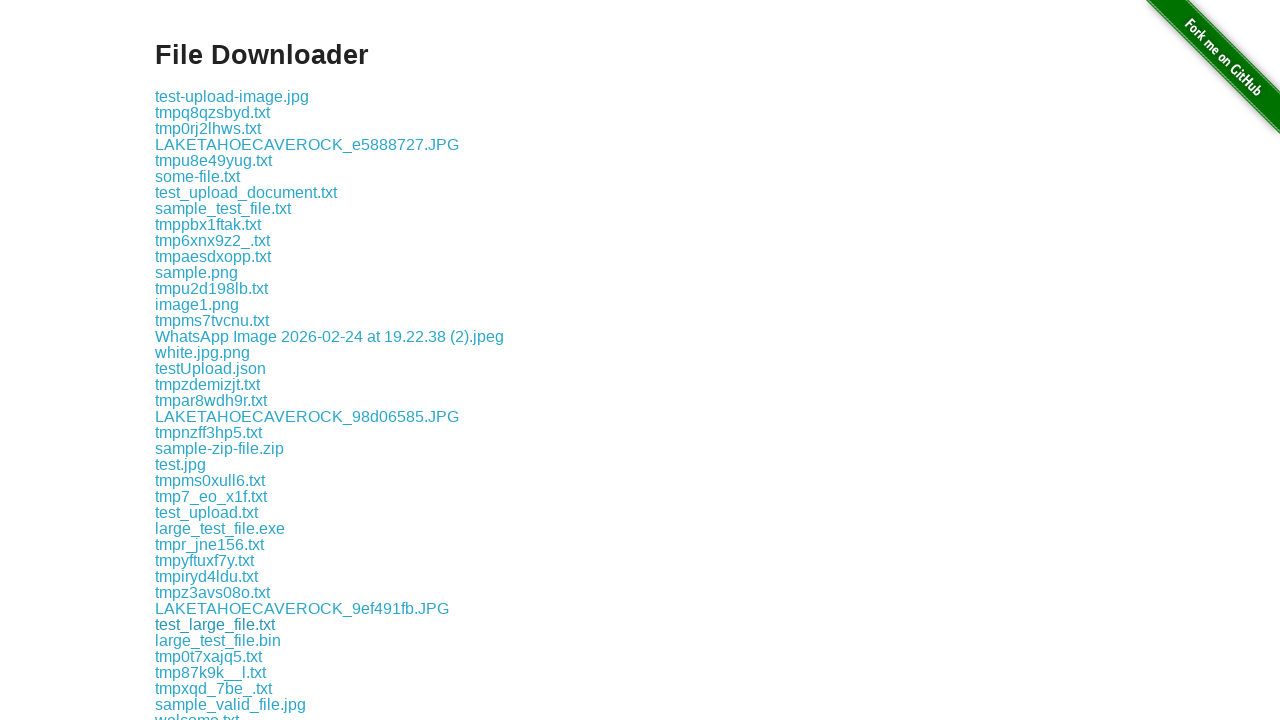

Verified download link exists on page
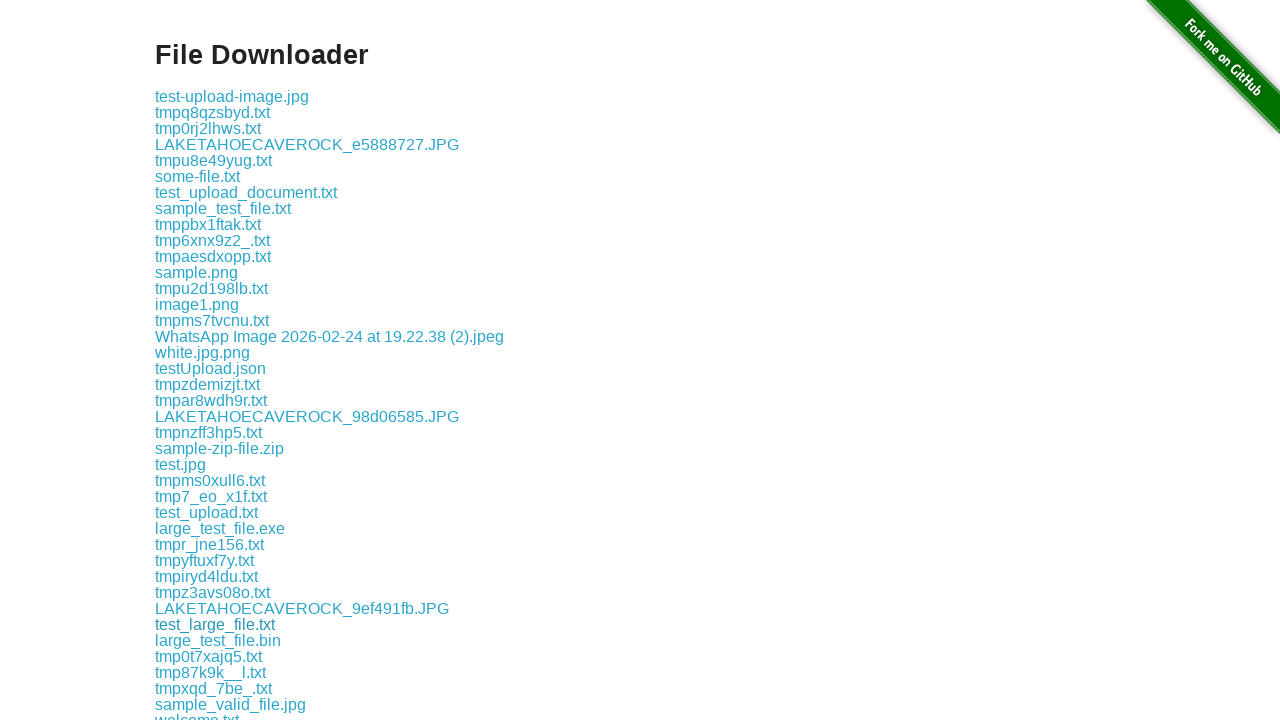

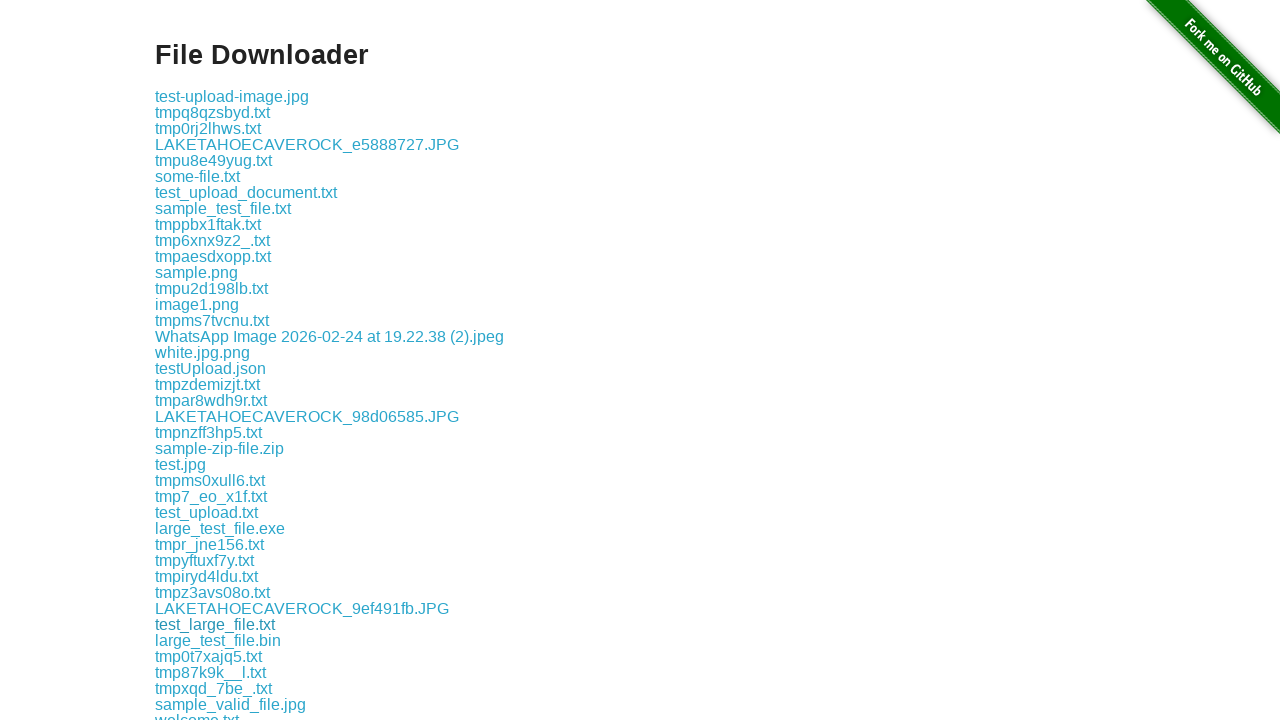